Navigates to the Rocket Bass product page and clicks on the RB-108 EQ Flat image

Starting URL: http://ampeg.com/

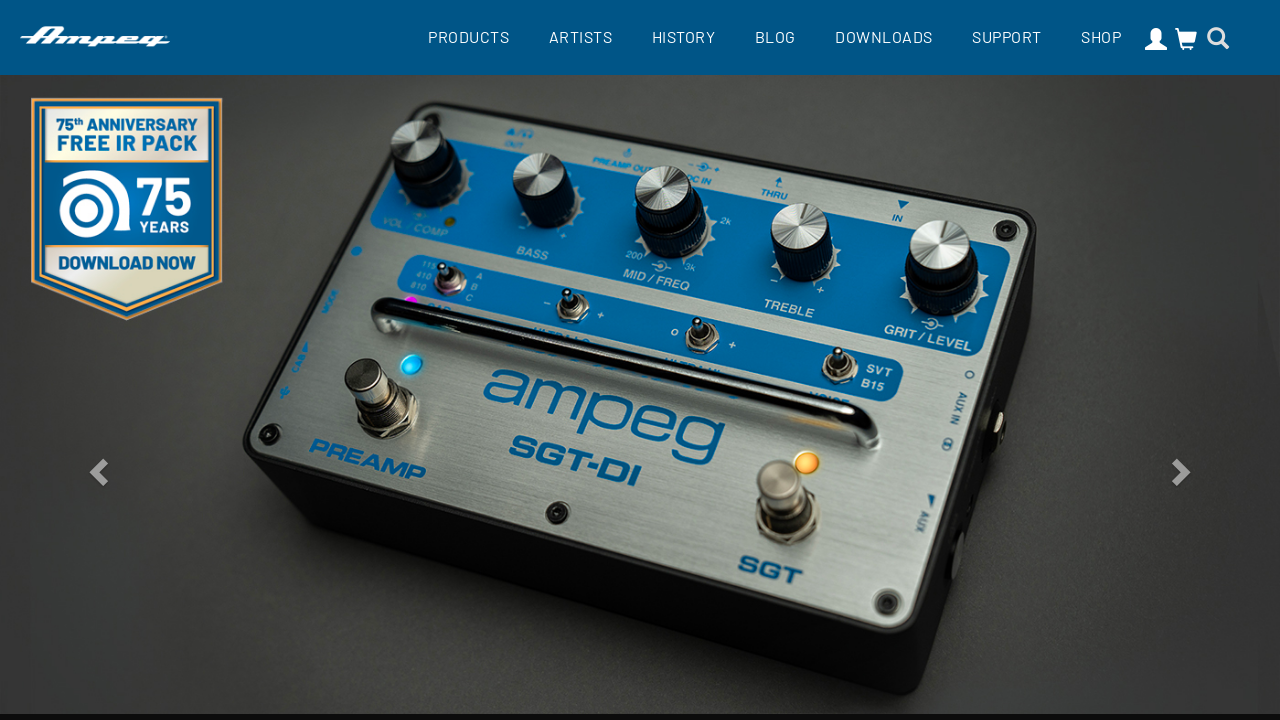

Clicked Products button at (468, 36) on .main-item.products
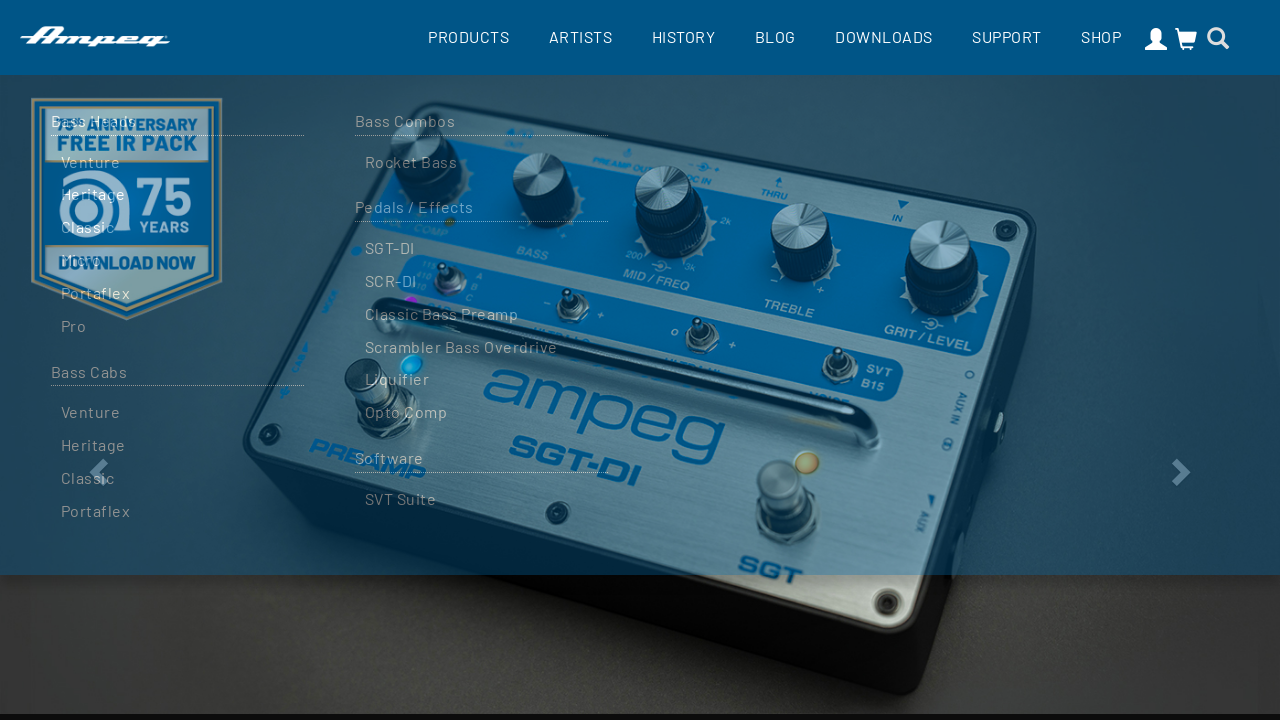

Selected Rocket Bass from product list at (481, 121) on a[href*='/rocket-bass']
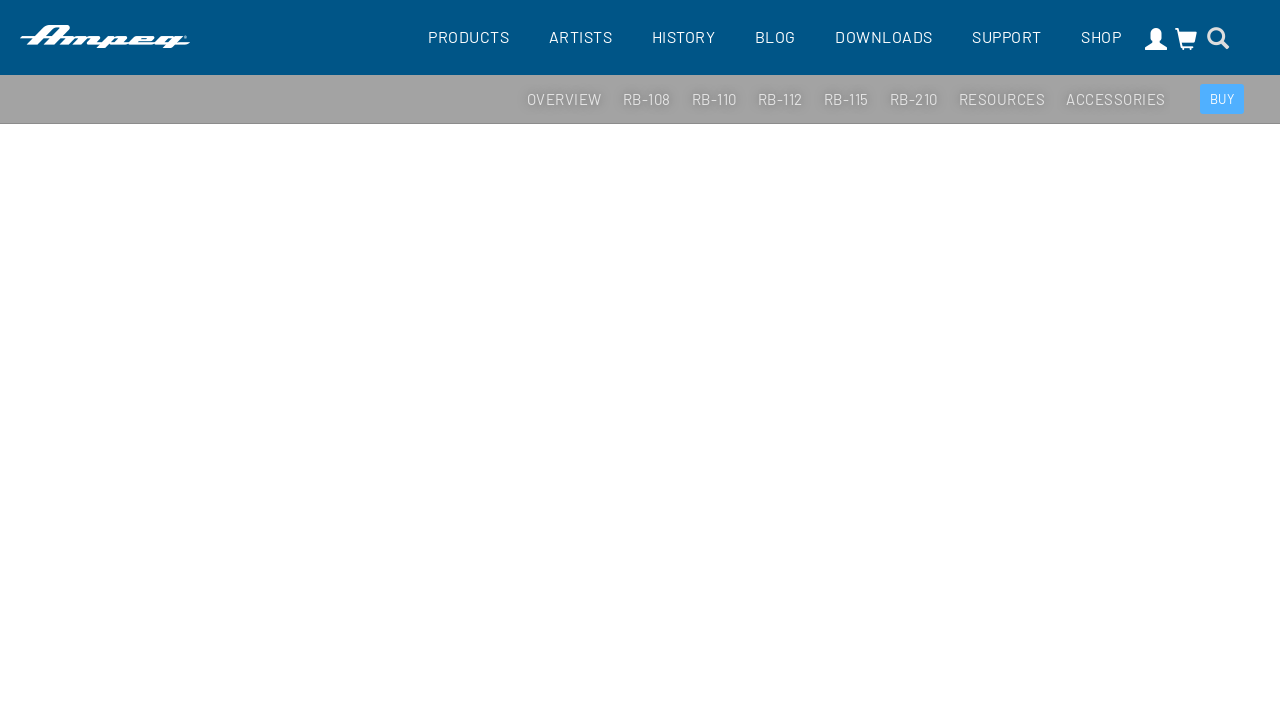

Clicked RB-108 EQ Flat image at (310, 361) on #fx-1
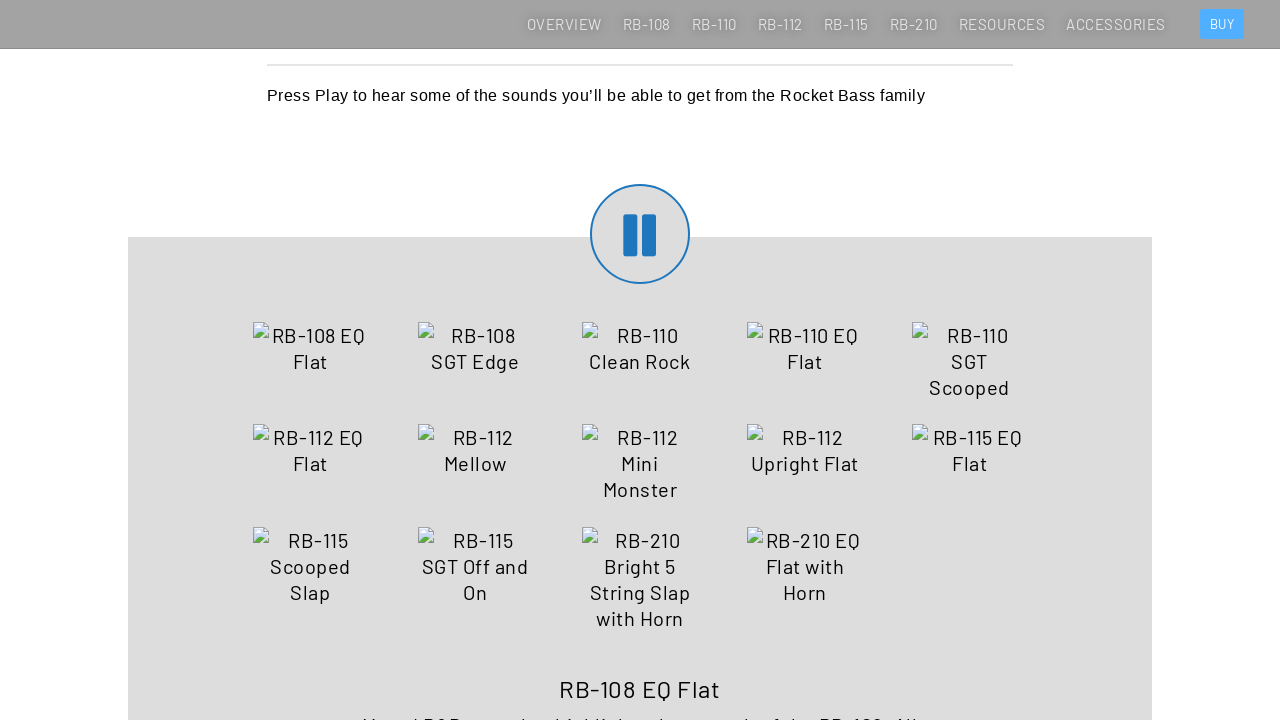

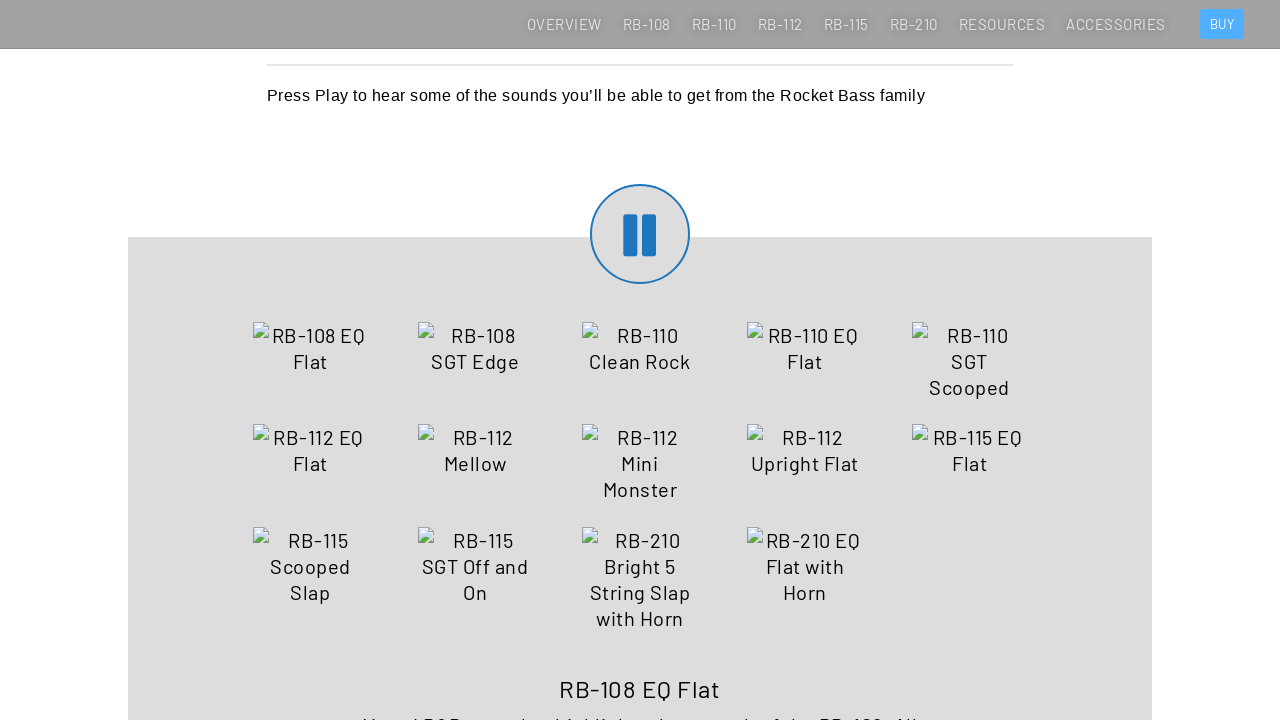